Tests hover functionality on the first user avatar by hovering over it to reveal a hidden link, then clicking the link to navigate to the user profile page.

Starting URL: http://the-internet.herokuapp.com/hovers

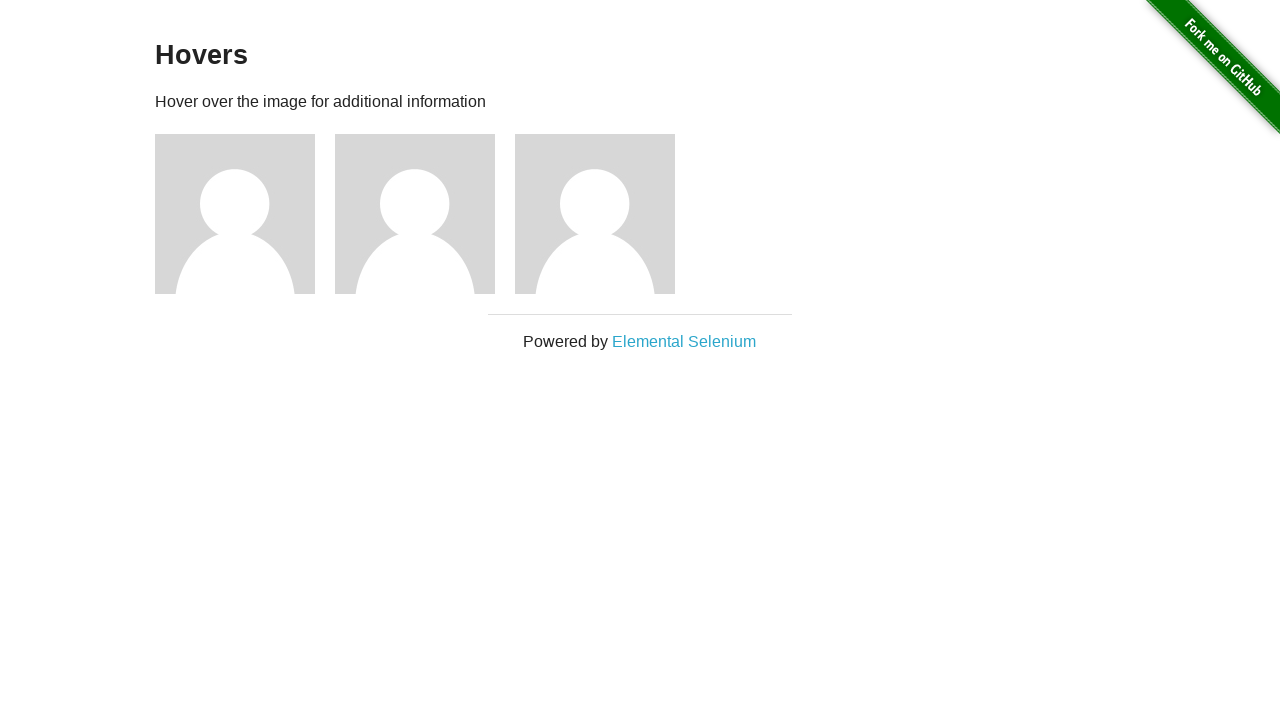

Navigated to hovers page
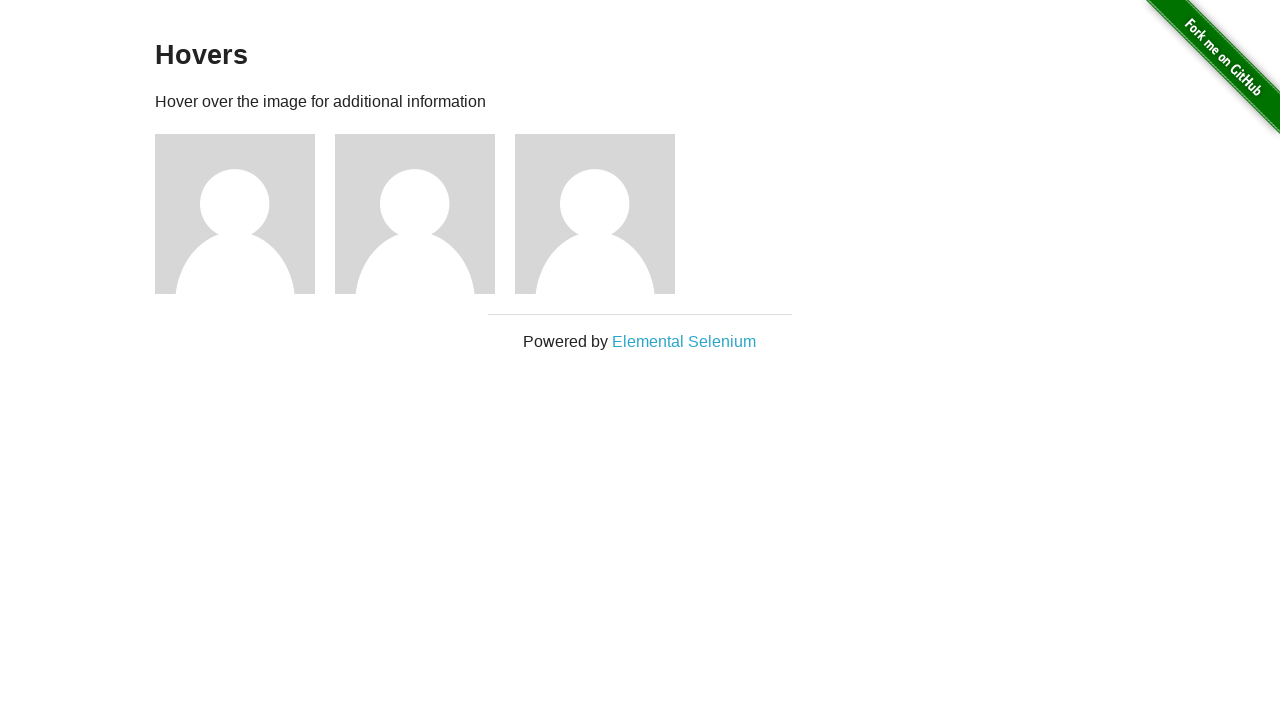

Hovered over the first user avatar to reveal hidden link at (235, 214) on xpath=//body/div[2]/div/div/div/img
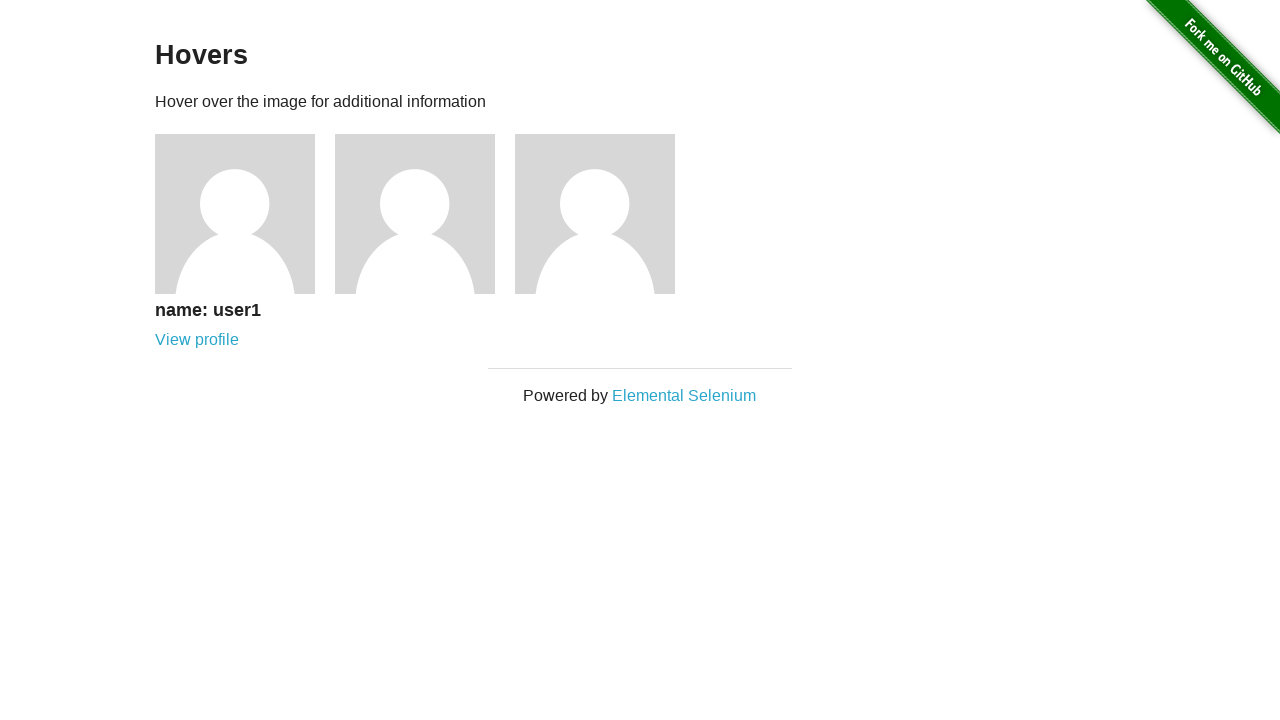

Clicked the revealed user profile link at (197, 340) on xpath=//body/div[2]/div/div/div/div/a
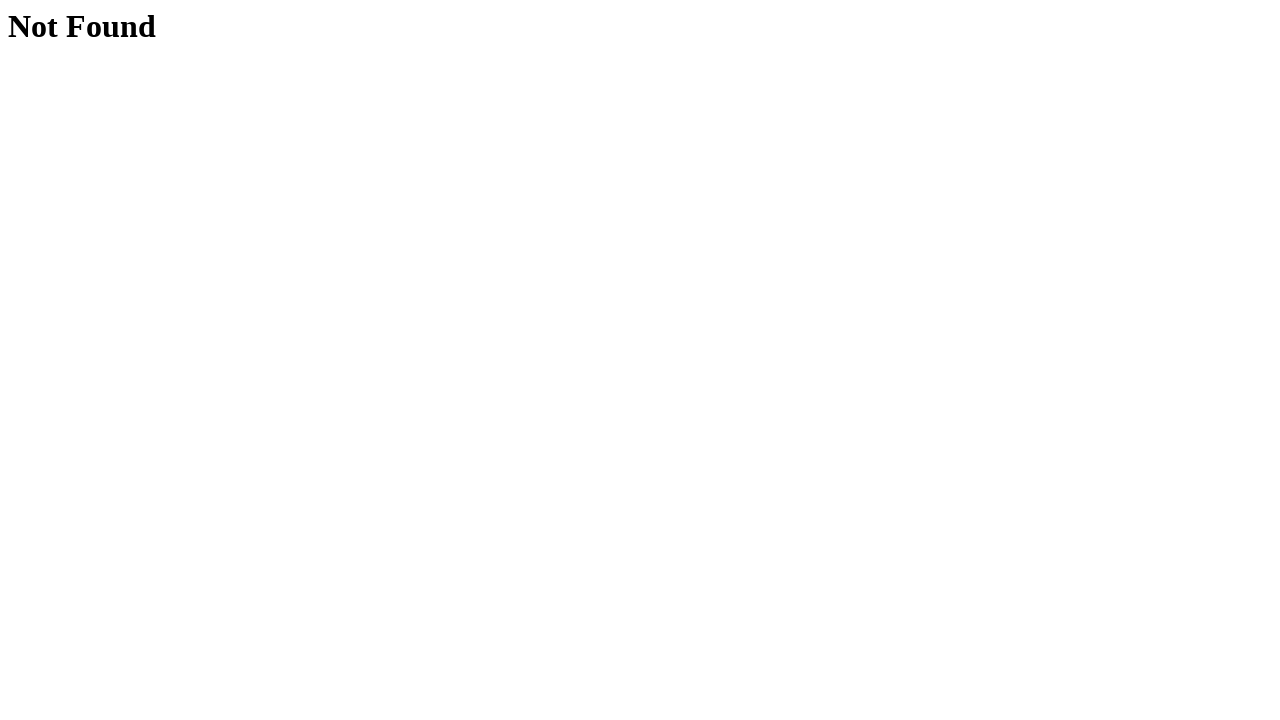

User profile page loaded and h1 header is visible
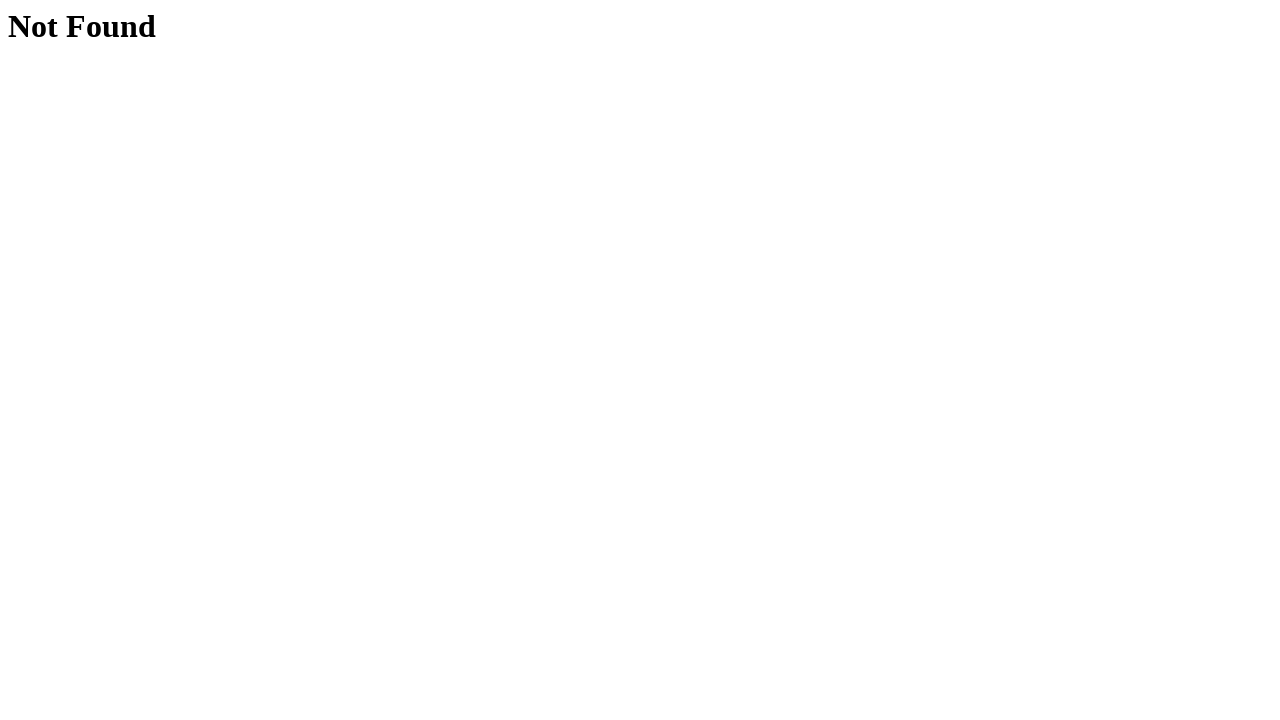

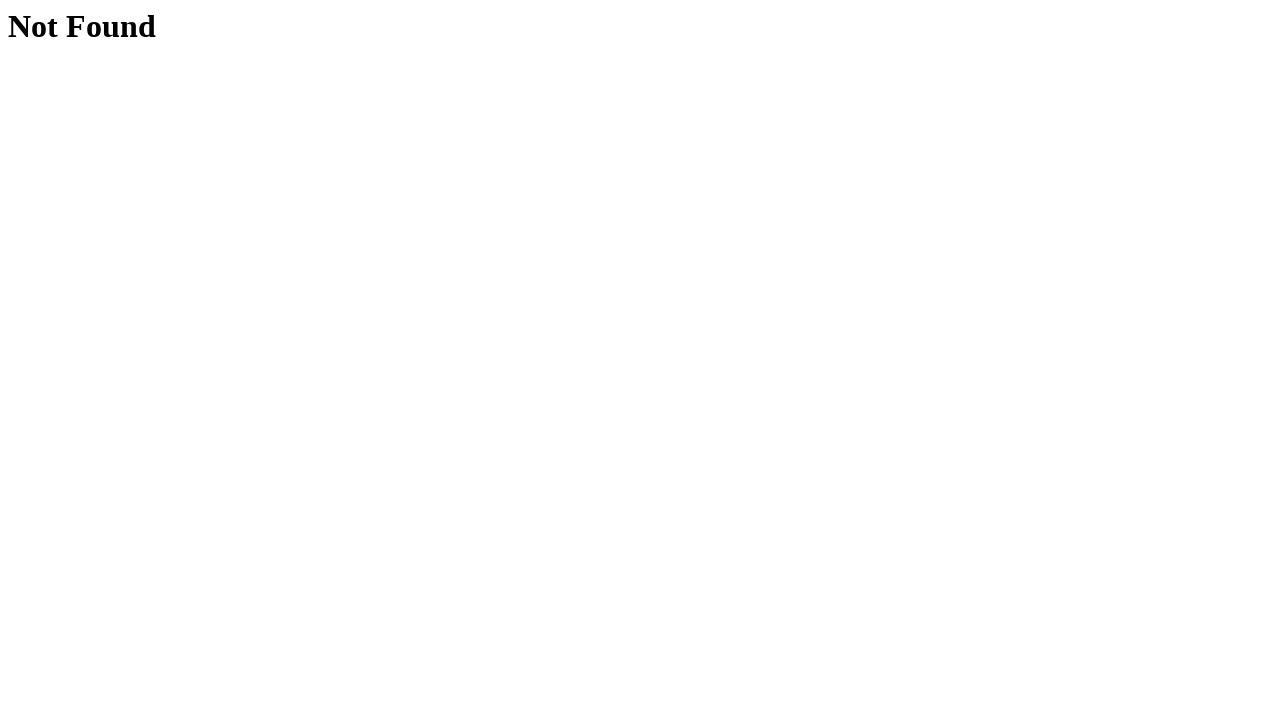